Tests opening a new browser tab by clicking the tab button and verifying content in the new tab.

Starting URL: https://demoqa.com/browser-windows

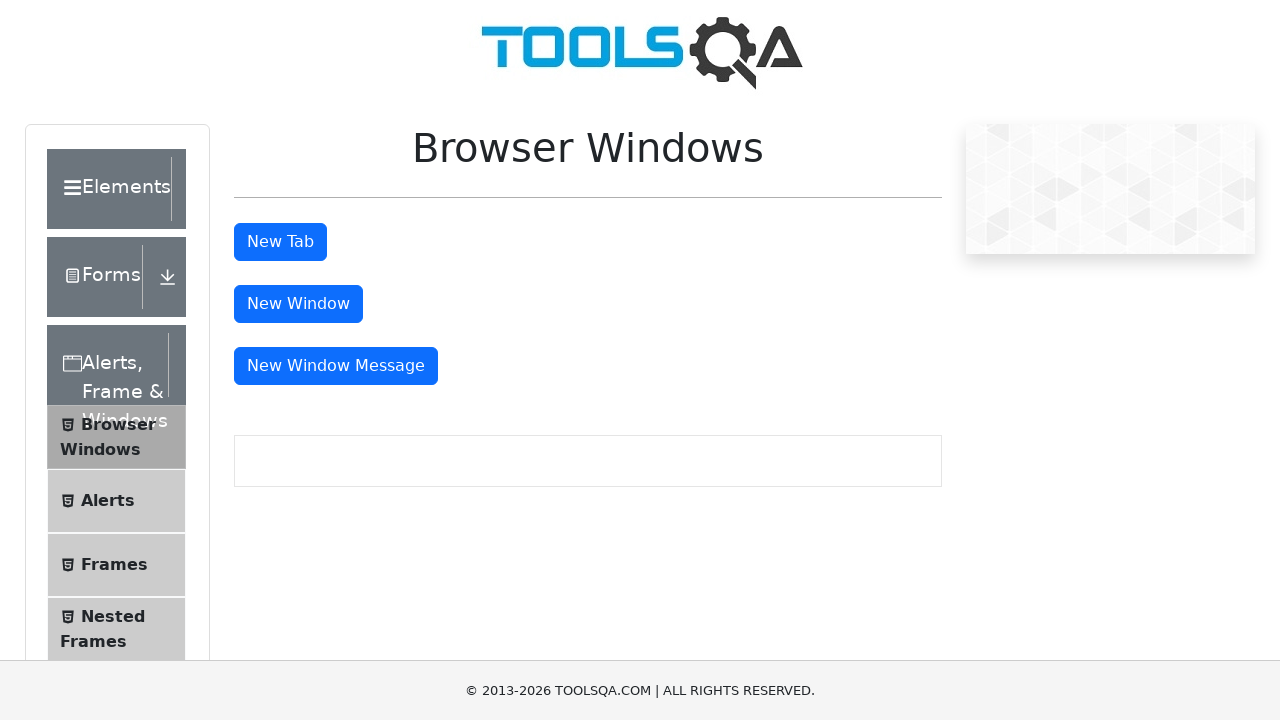

Clicked tab button to open new browser tab at (280, 242) on #tabButton
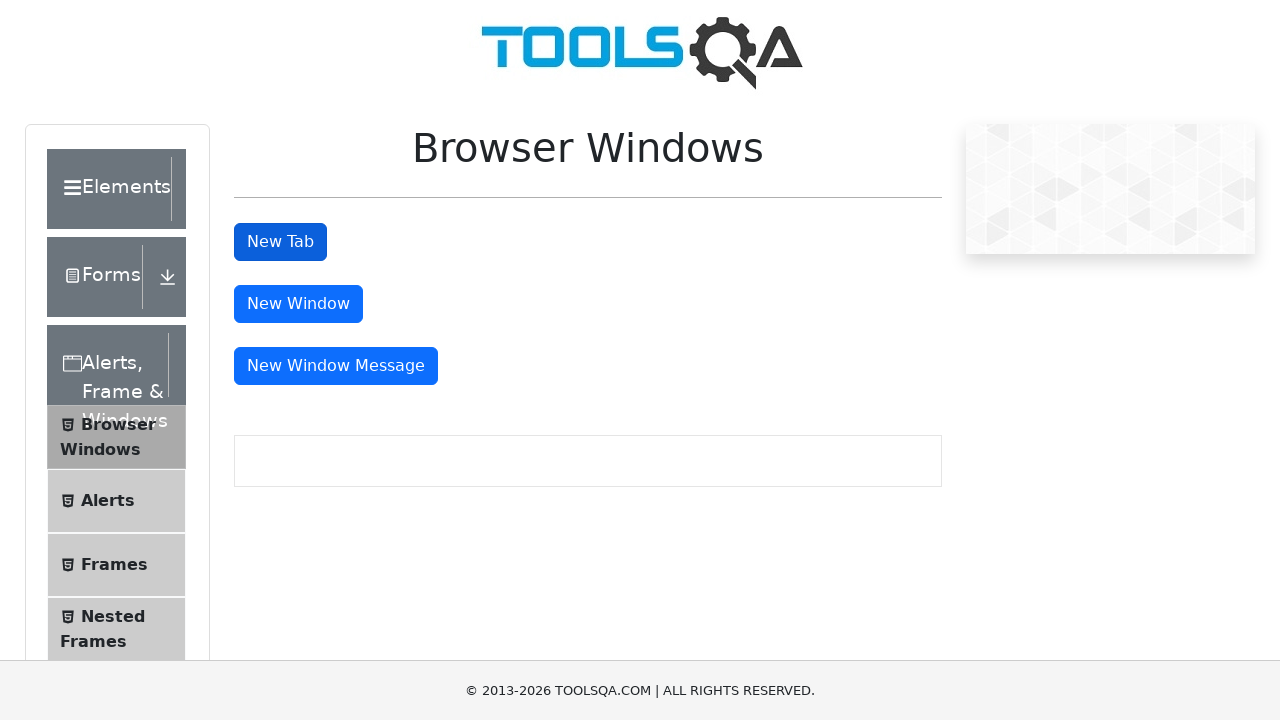

New page opened and captured
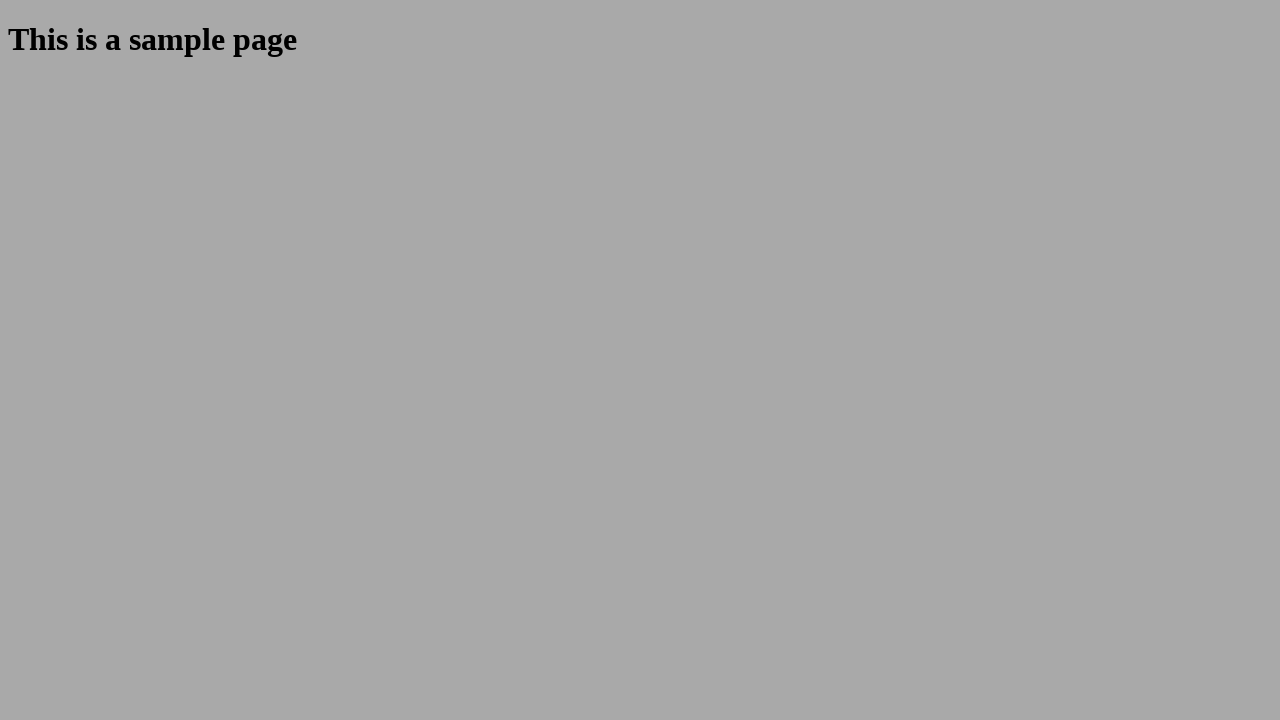

Sample heading loaded in new tab
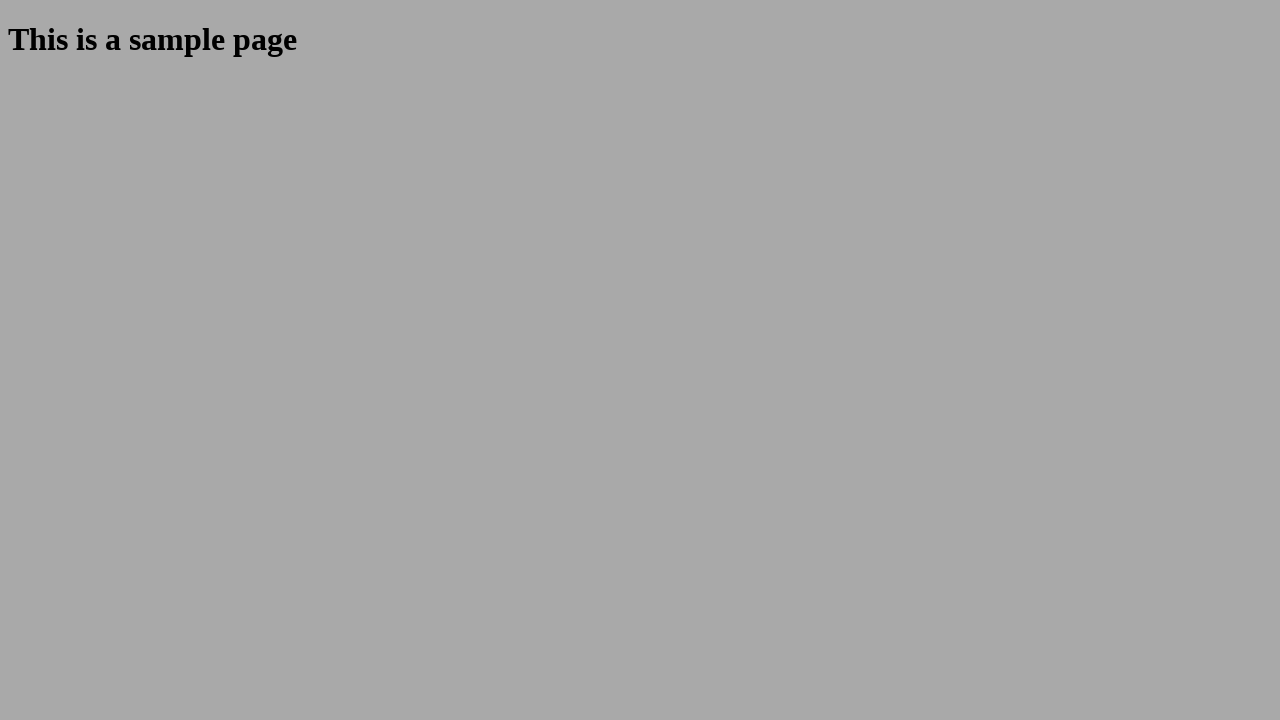

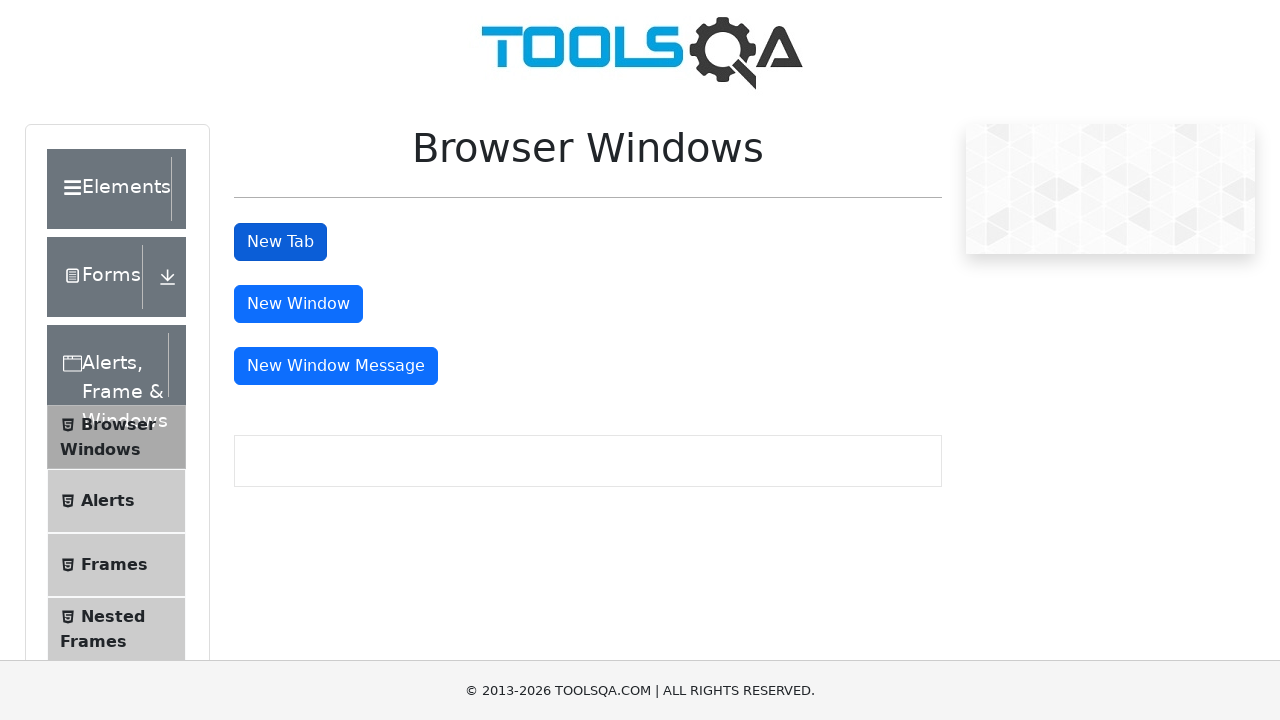